Tests search functionality on a website by navigating to the about page and entering a search query into the search box

Starting URL: https://lennertamas.github.io/blondesite/about/

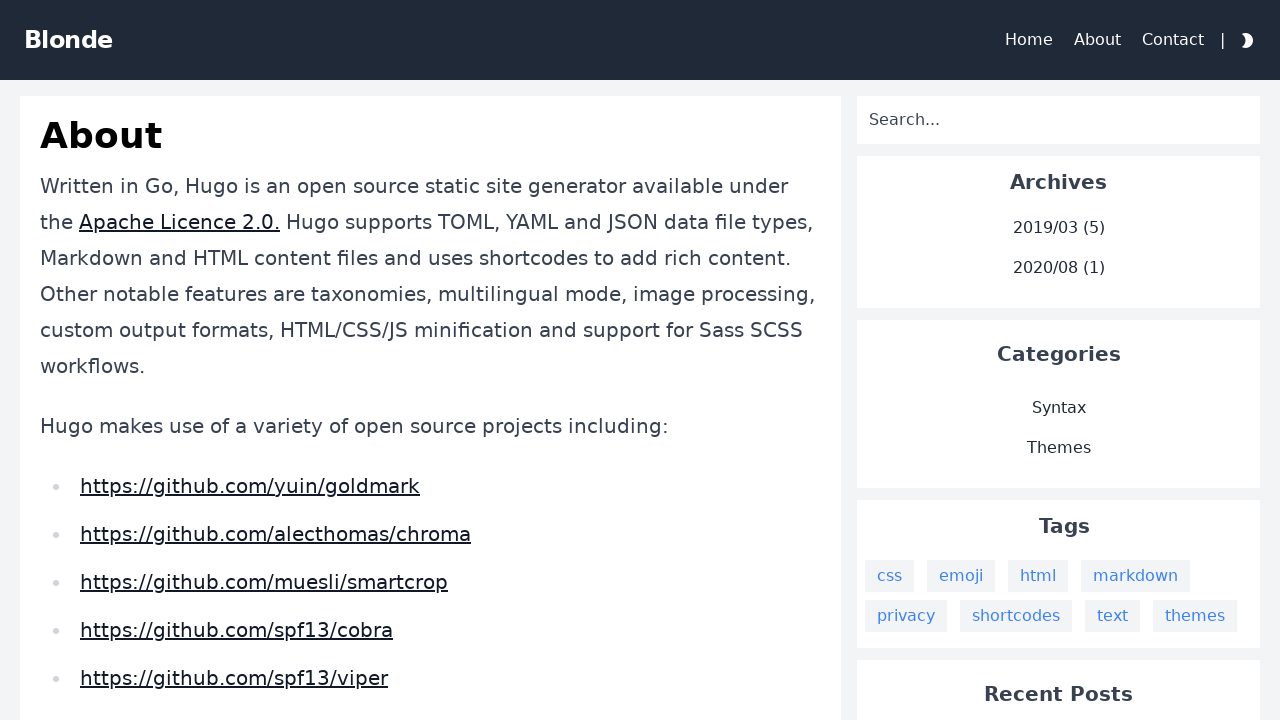

Navigated to about page
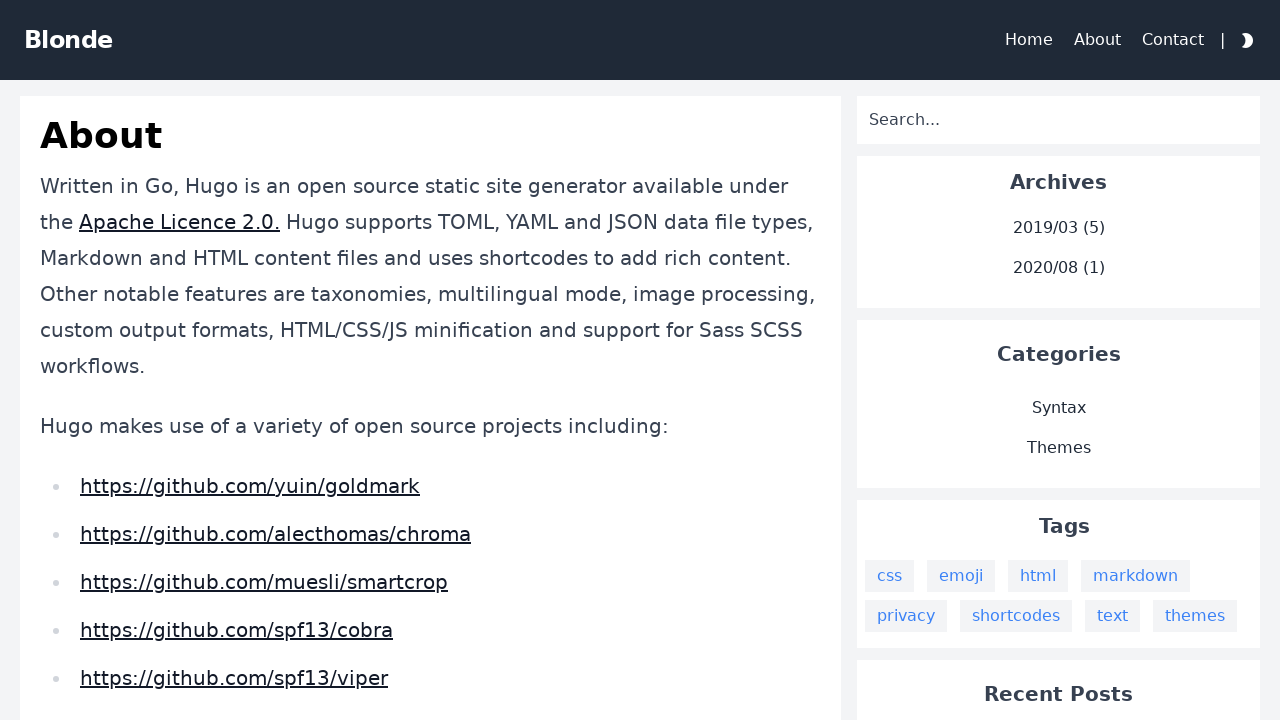

Entered 'syntax' into search box on input[name='q']
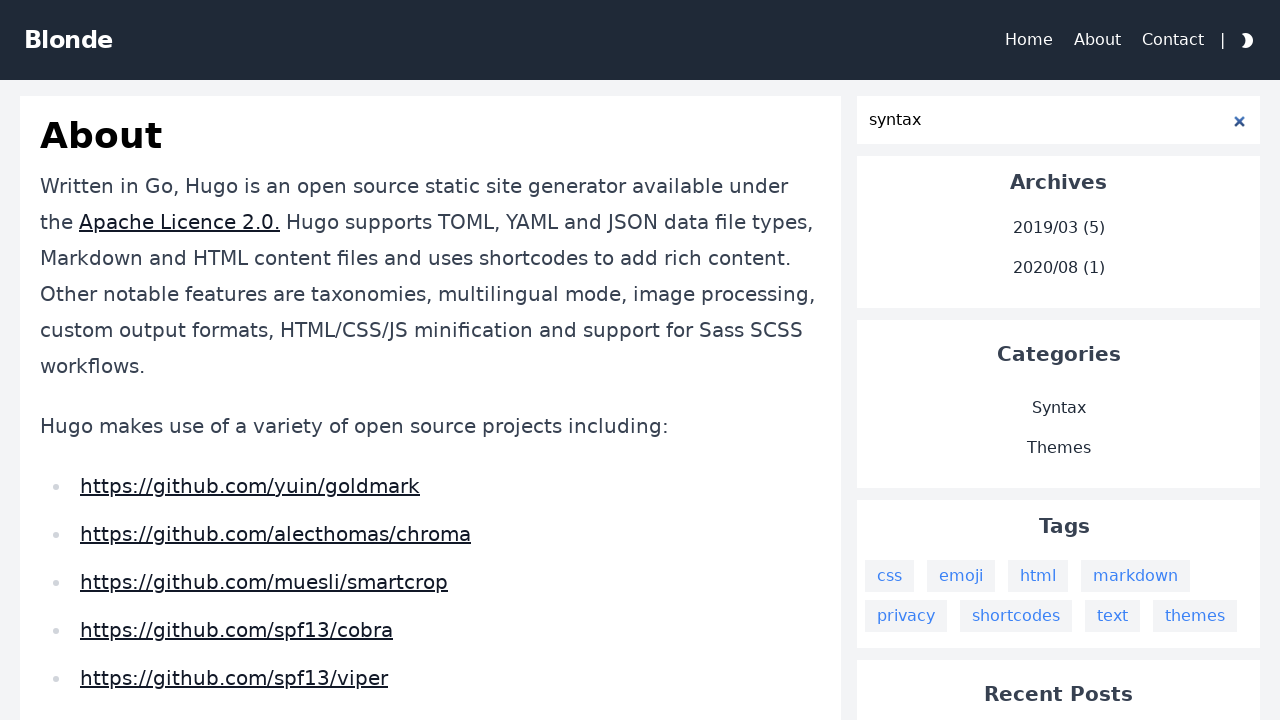

Pressed Enter to submit search query on input[name='q']
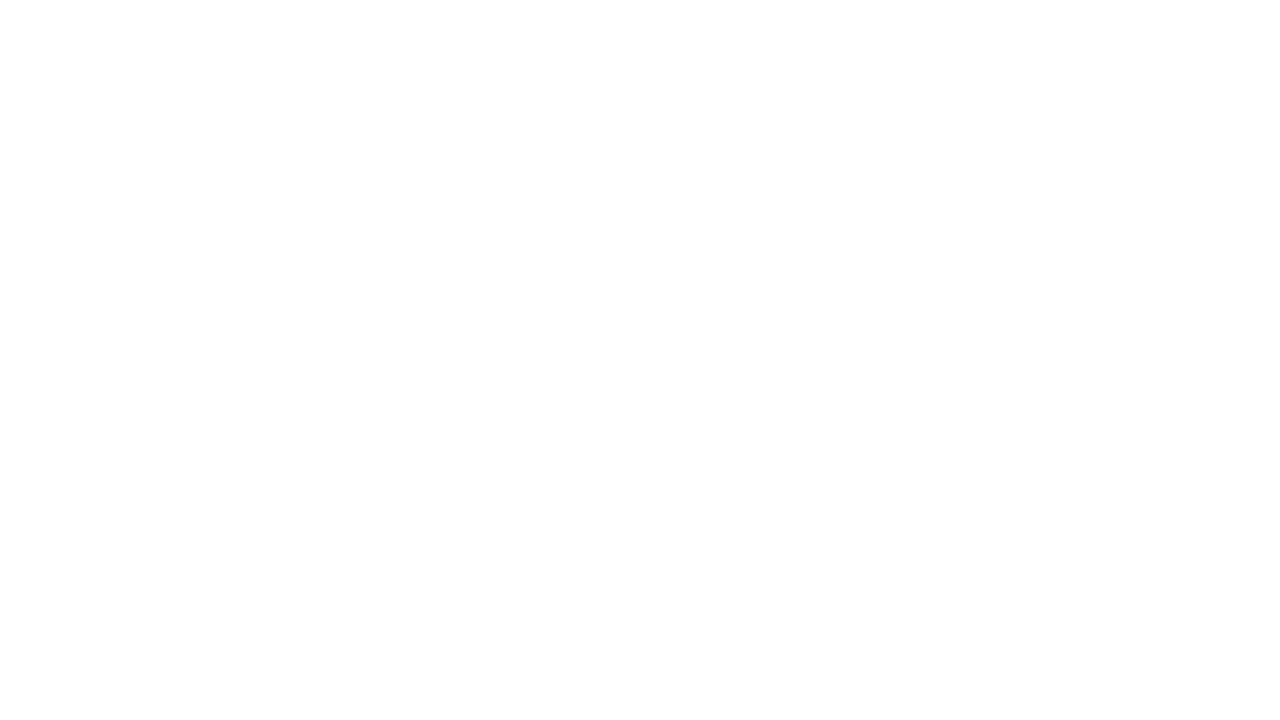

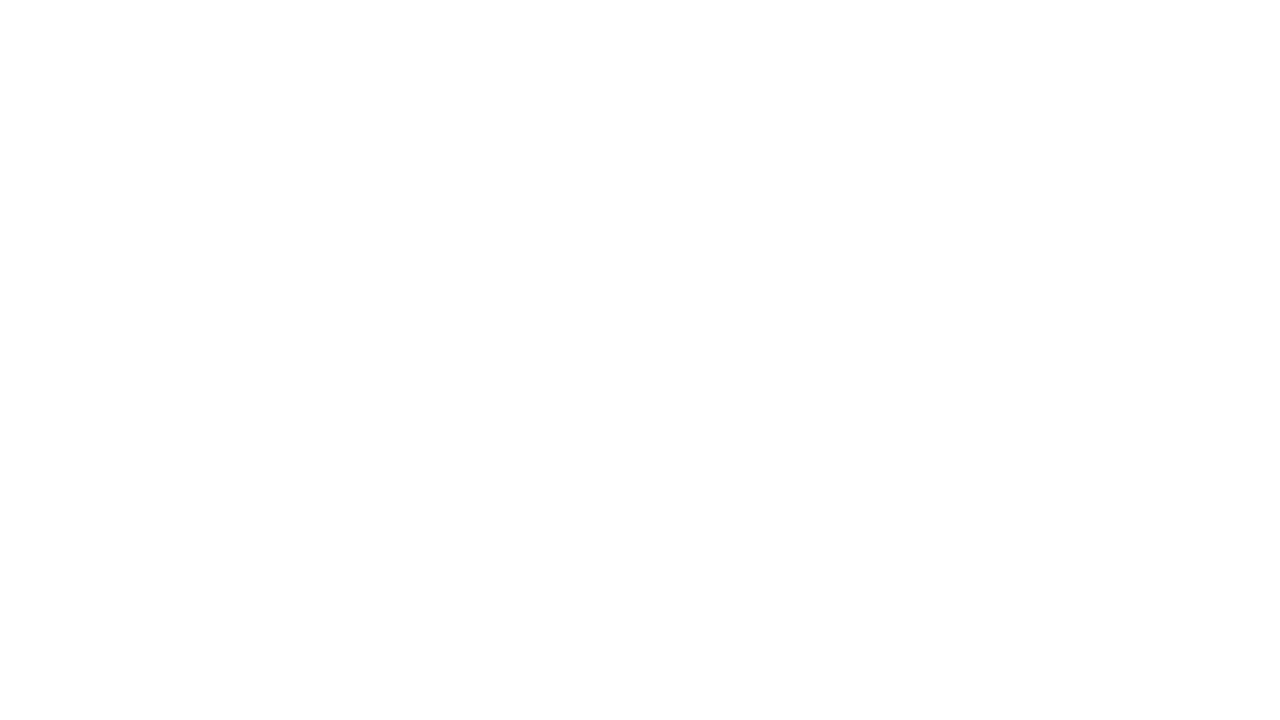